Navigates to three websites (Robot Framework, Finnish police, and The Doors lyrics page) and takes screenshots

Starting URL: https://robotframework.org/

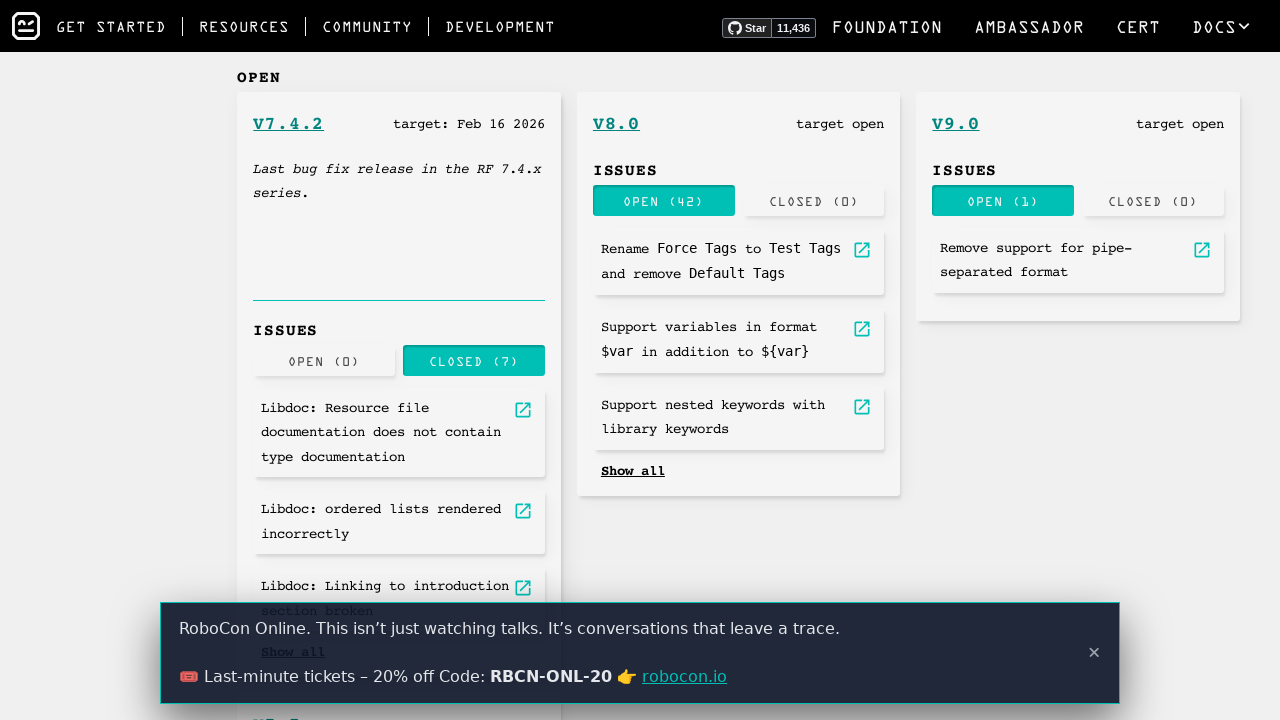

Navigated to Finnish police website (poliisi.fi)
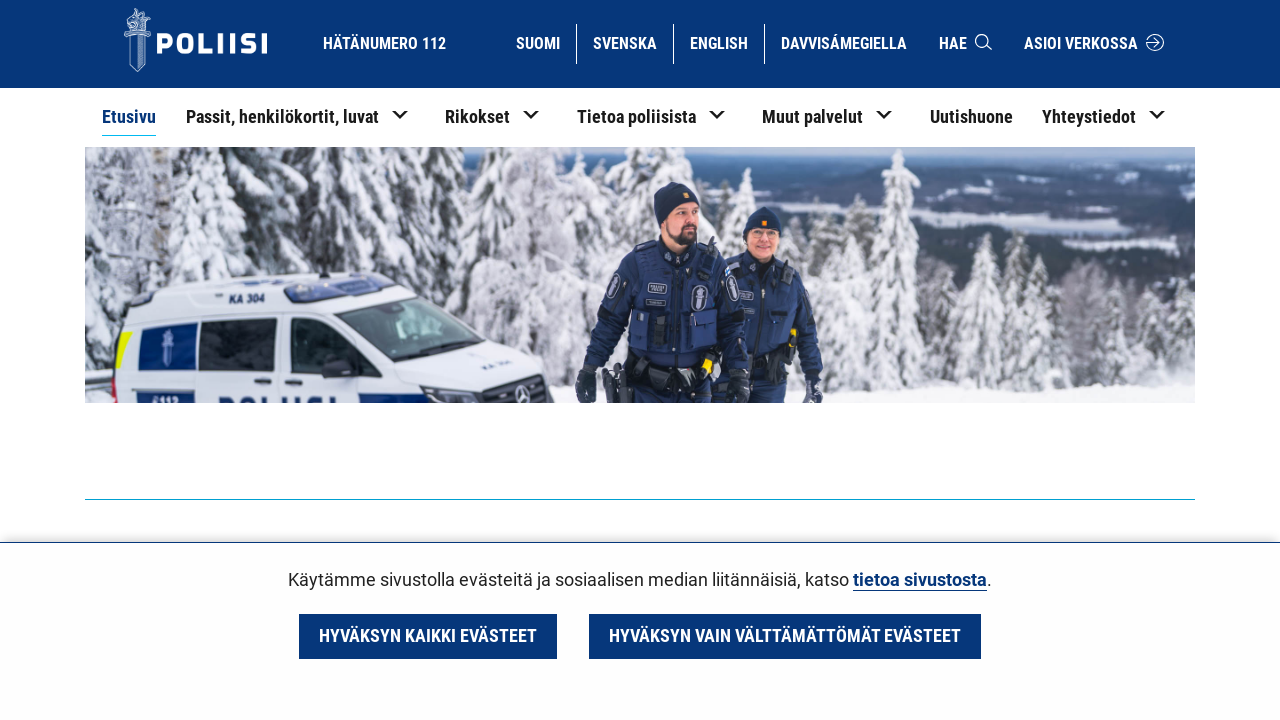

Waited 4 seconds for page to load
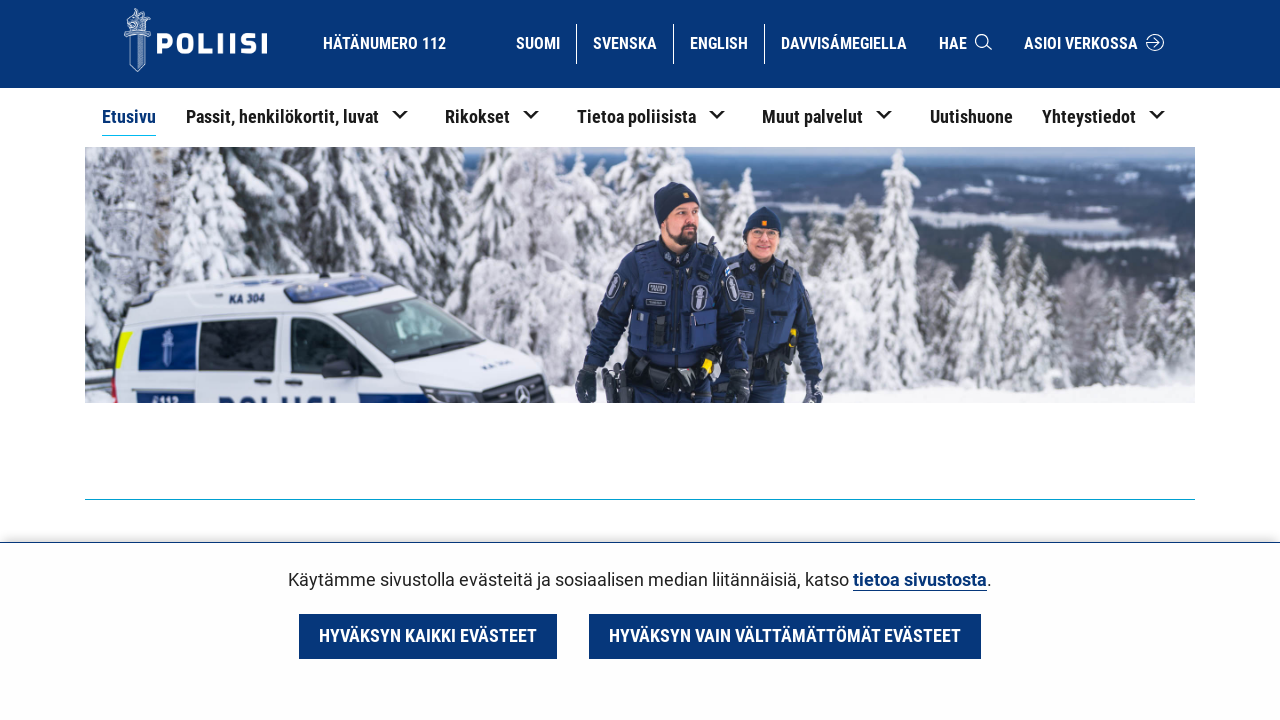

Navigated to The Doors 'The End' lyrics page on azlyrics.com
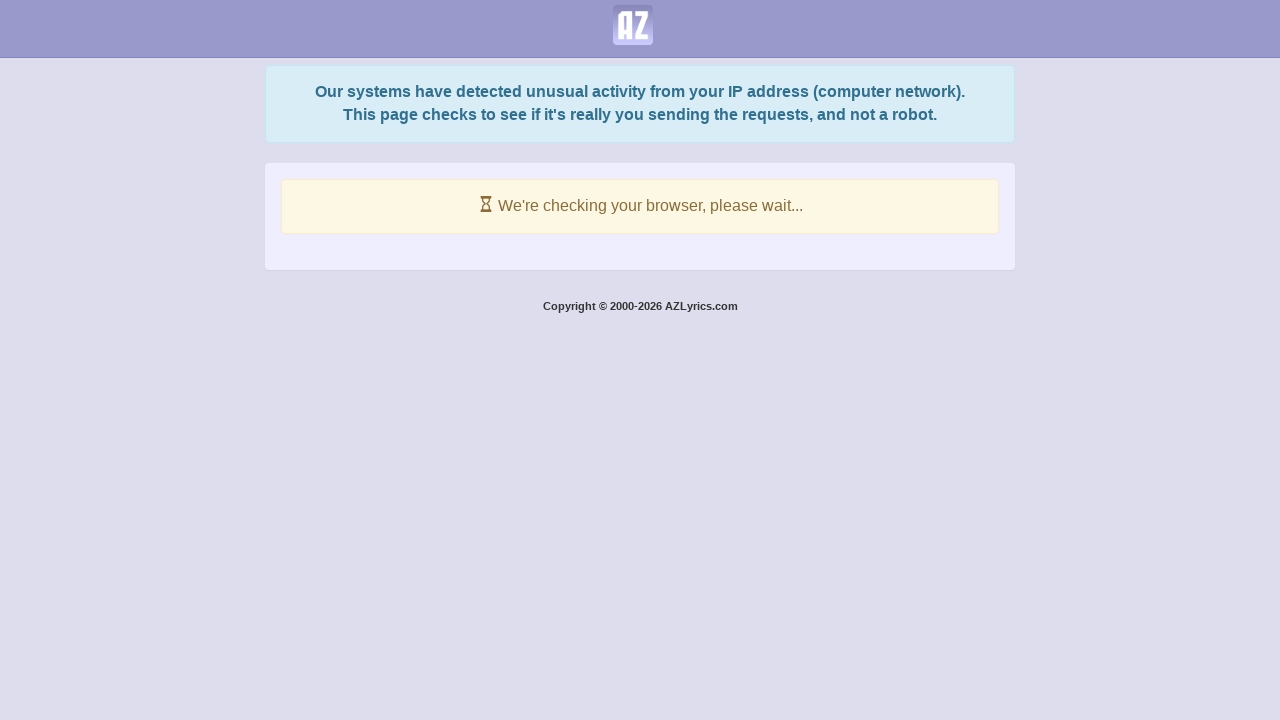

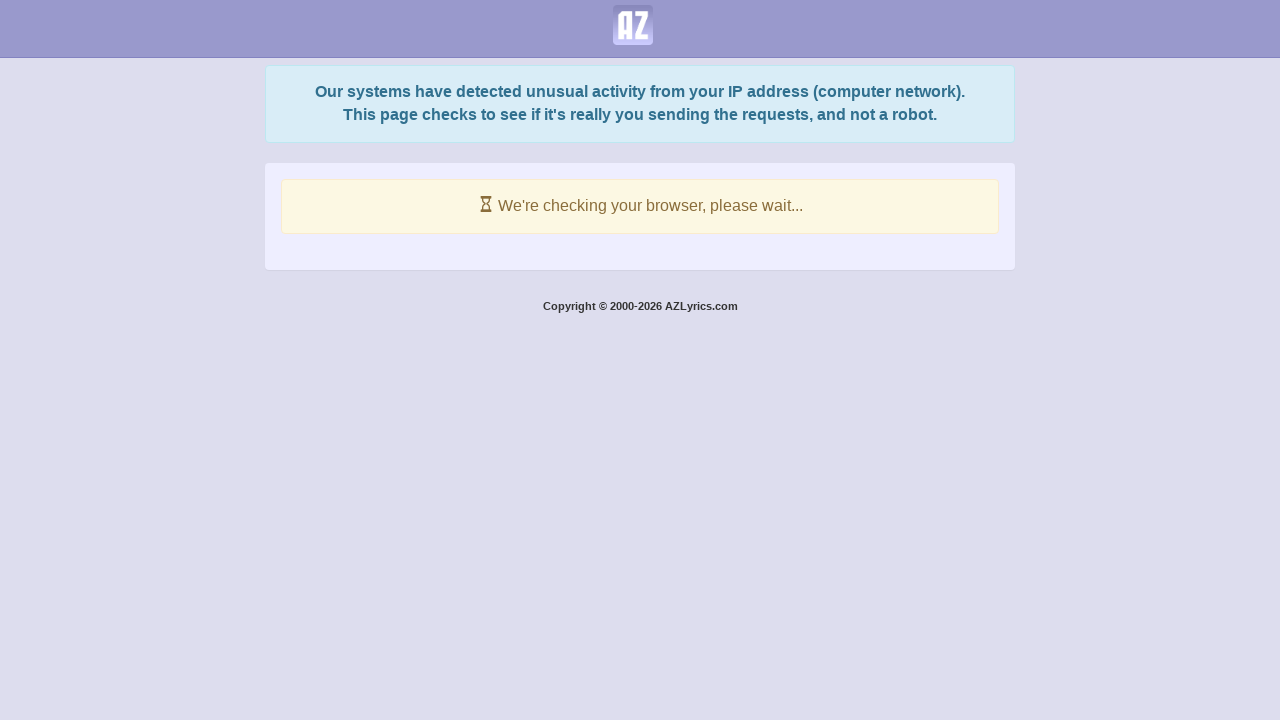